Navigates to the OrangeHRM demo site and minimizes the browser window to demonstrate window management functionality

Starting URL: https://opensource-demo.orangehrmlive.com/

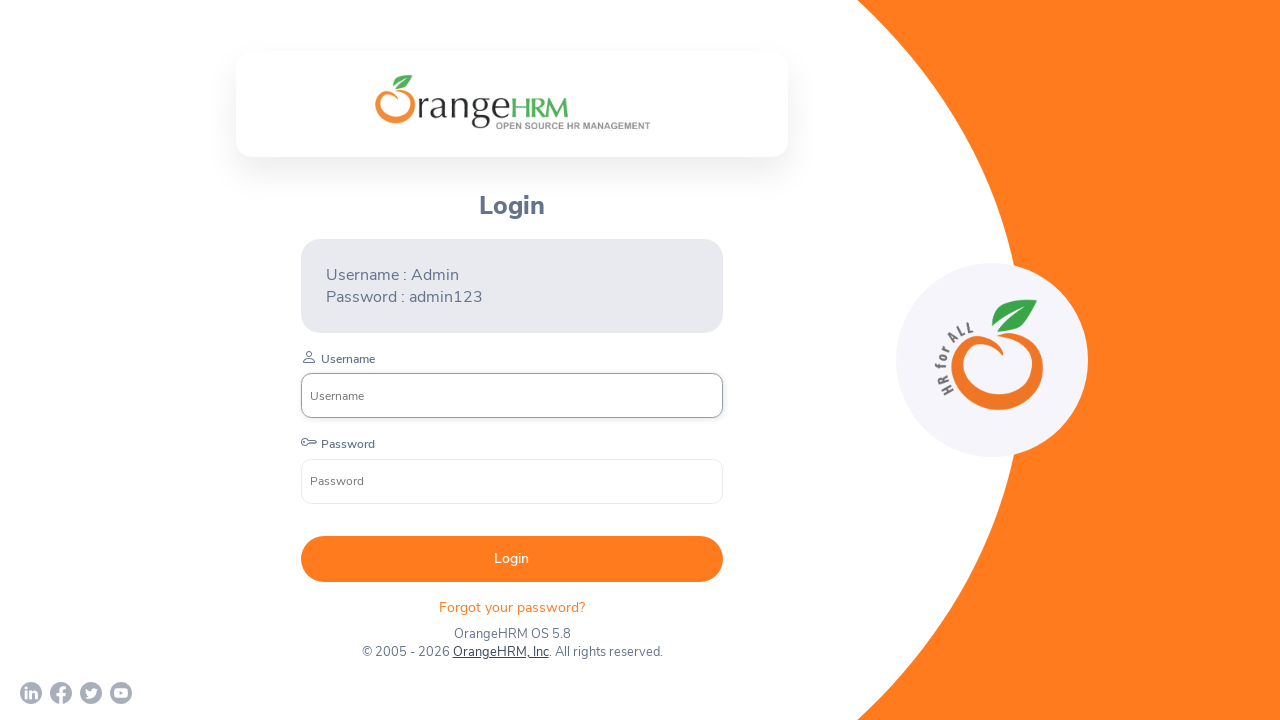

Waited for page to load (domcontentloaded state)
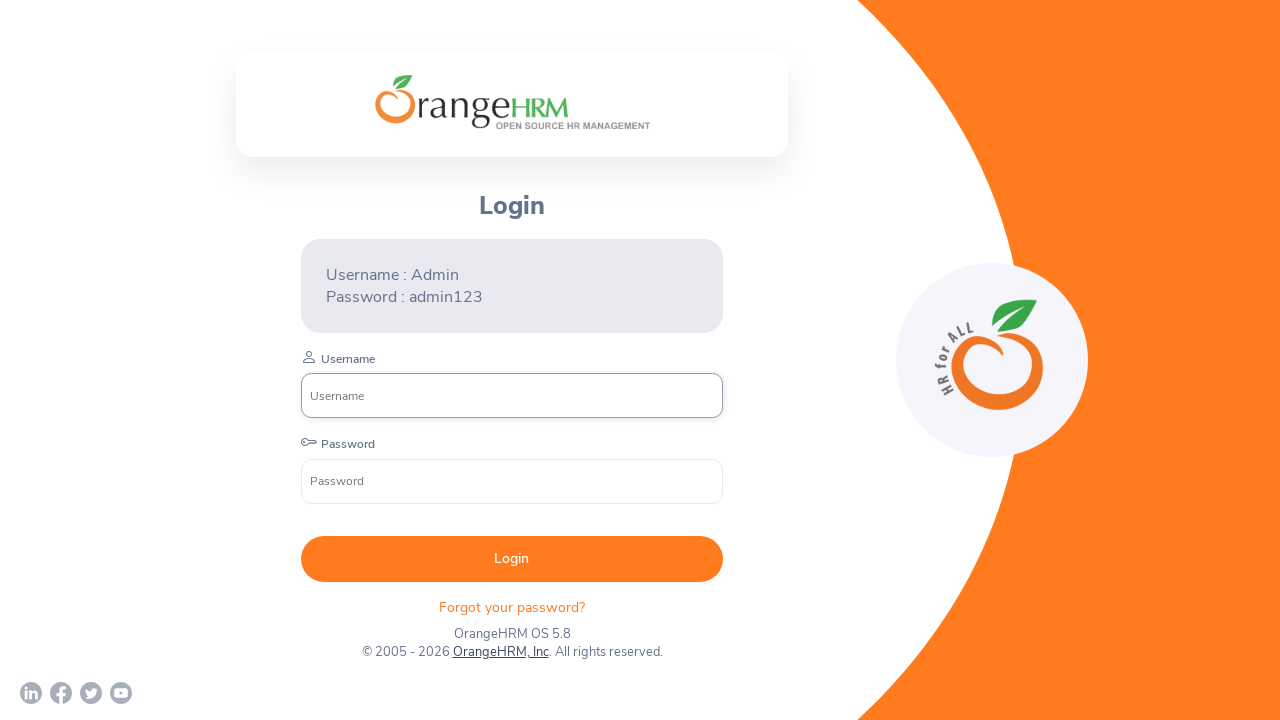

Minimized browser window by moving it off-screen
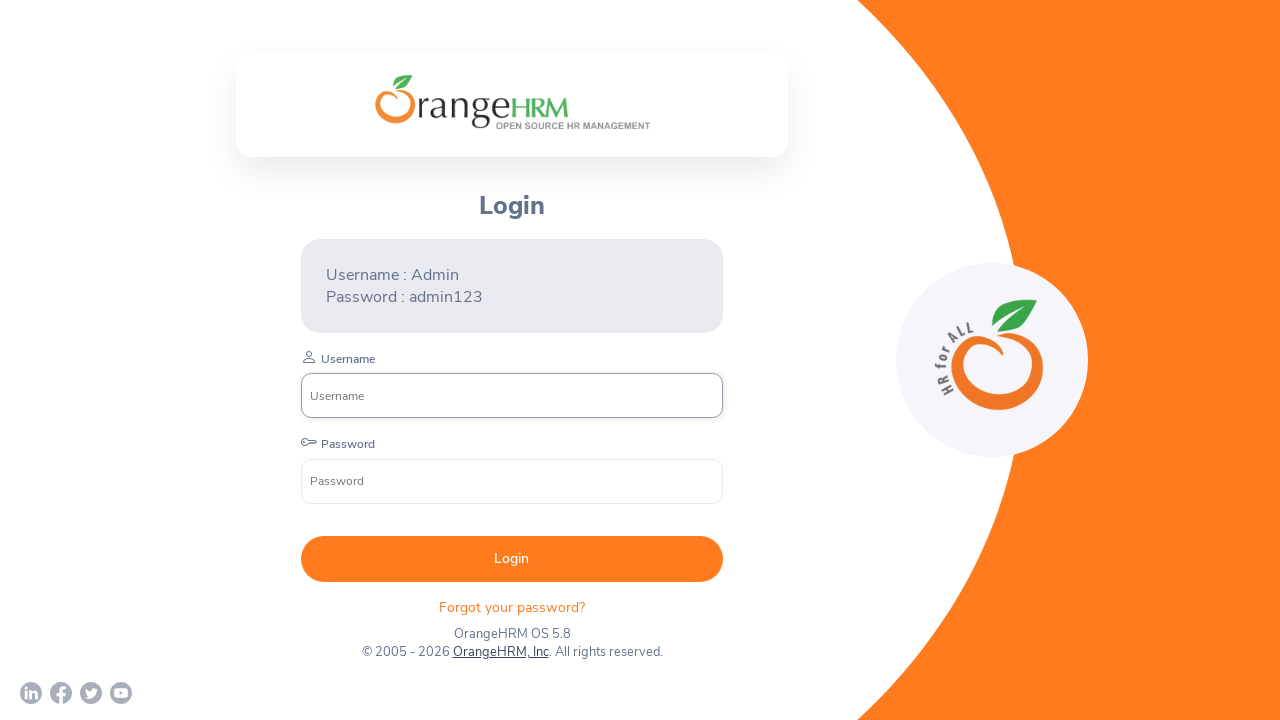

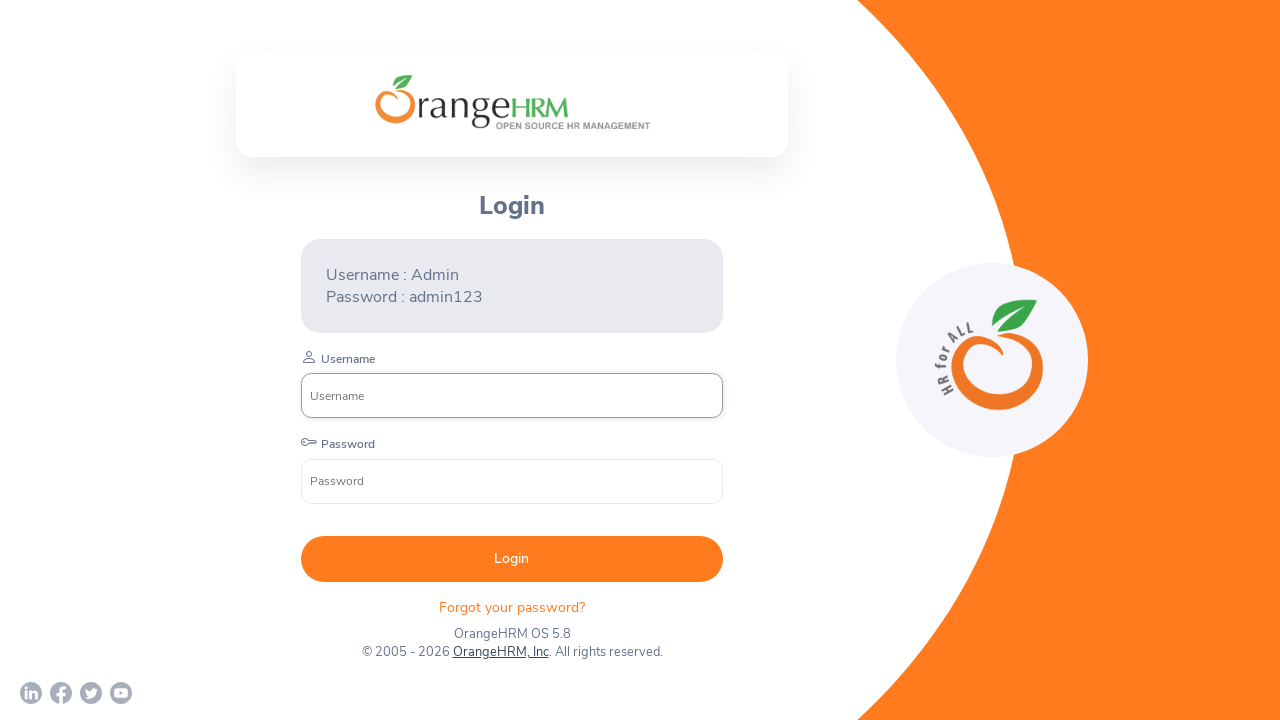